Tests radio button interaction on a demo page by checking the button's state and clicking it using JavaScript executor

Starting URL: https://demoqa.com/radio-button

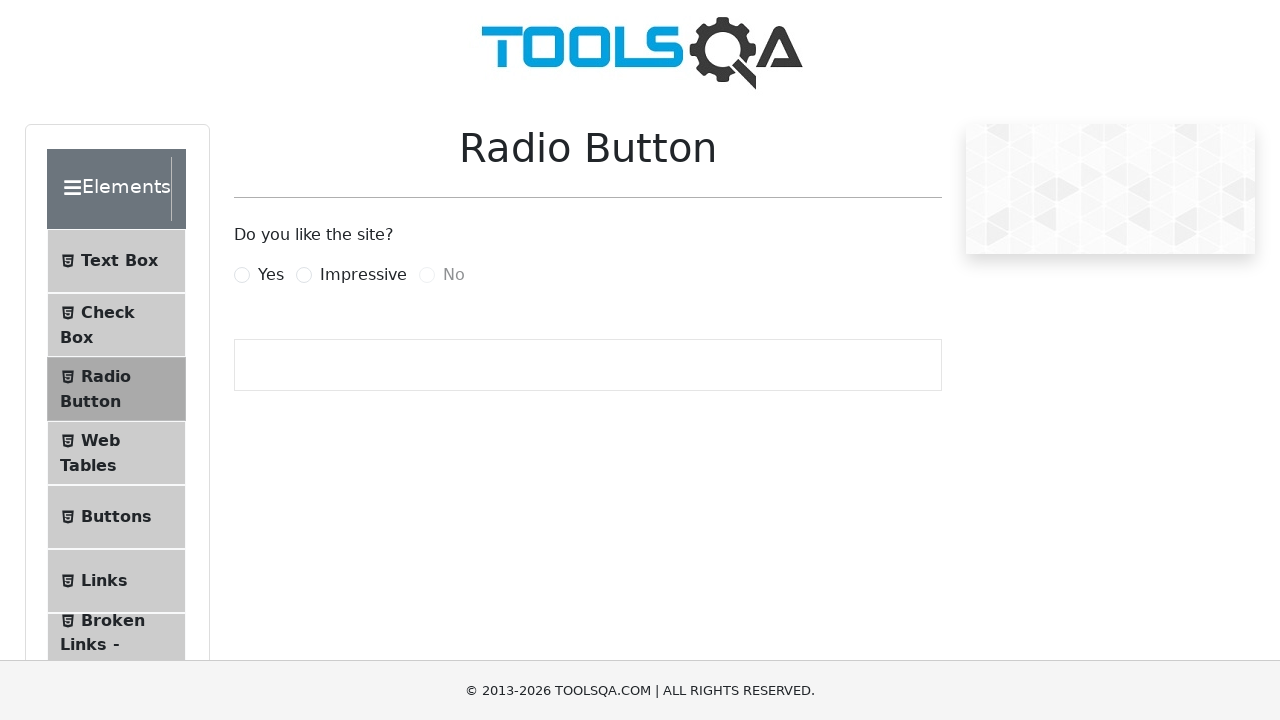

Located the 'Yes' radio button element
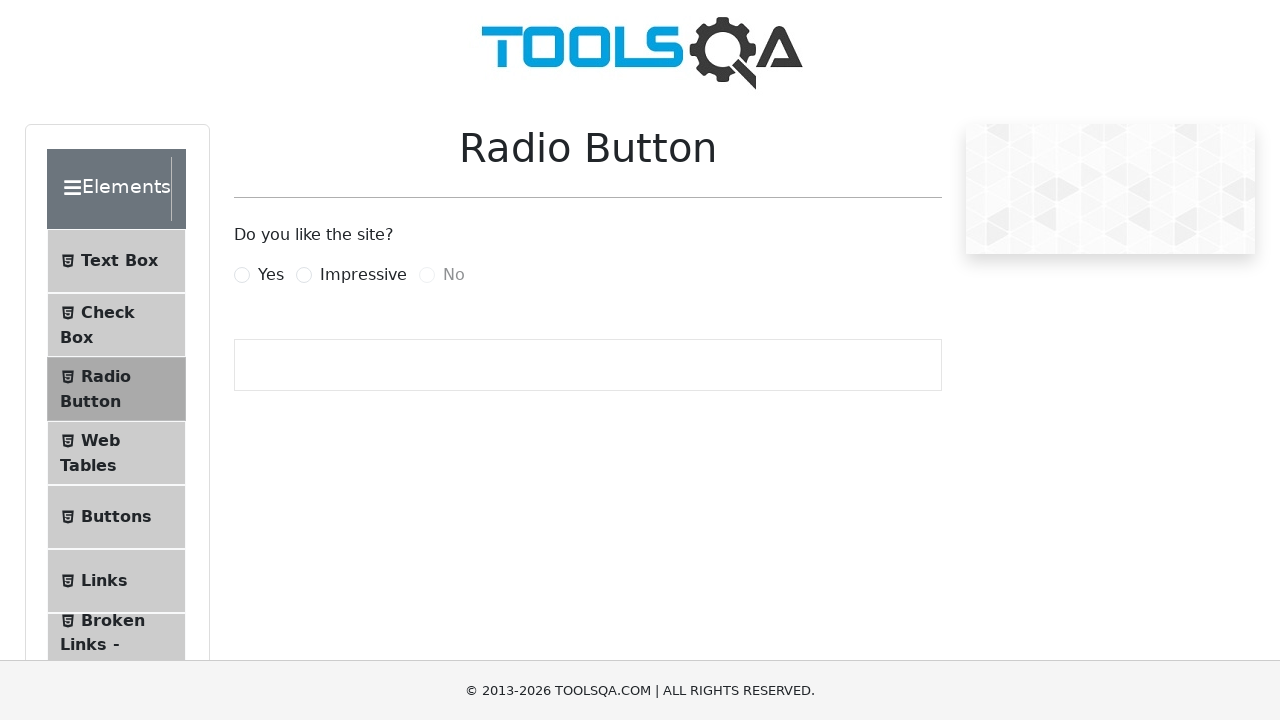

Checked if 'Yes' radio button is selected: False
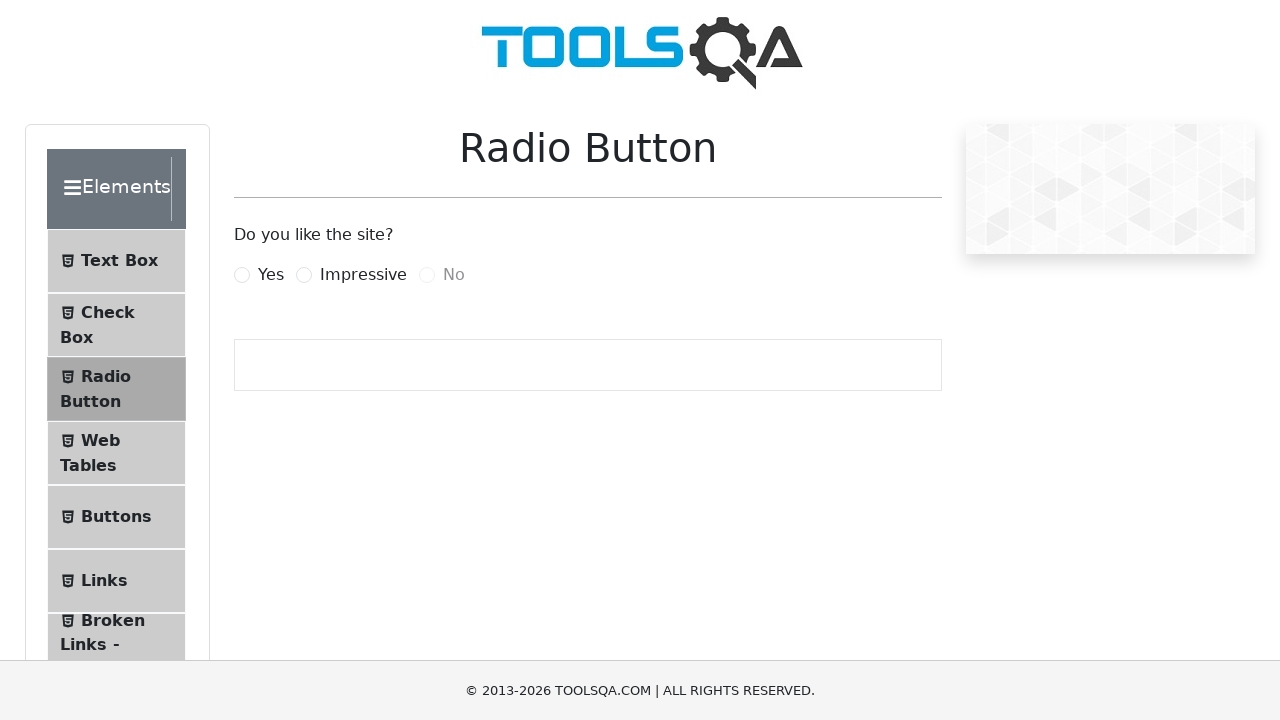

Verified 'Yes' radio button visibility: True
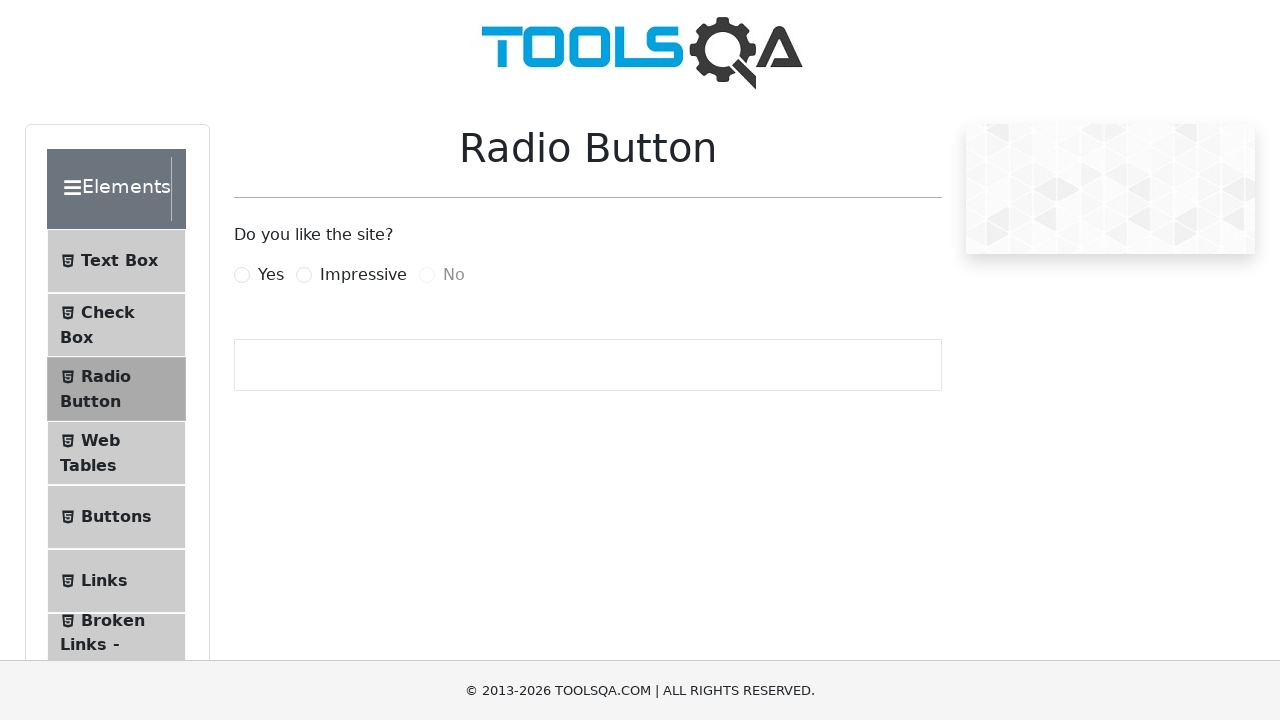

Clicked 'Yes' radio button using JavaScript executor
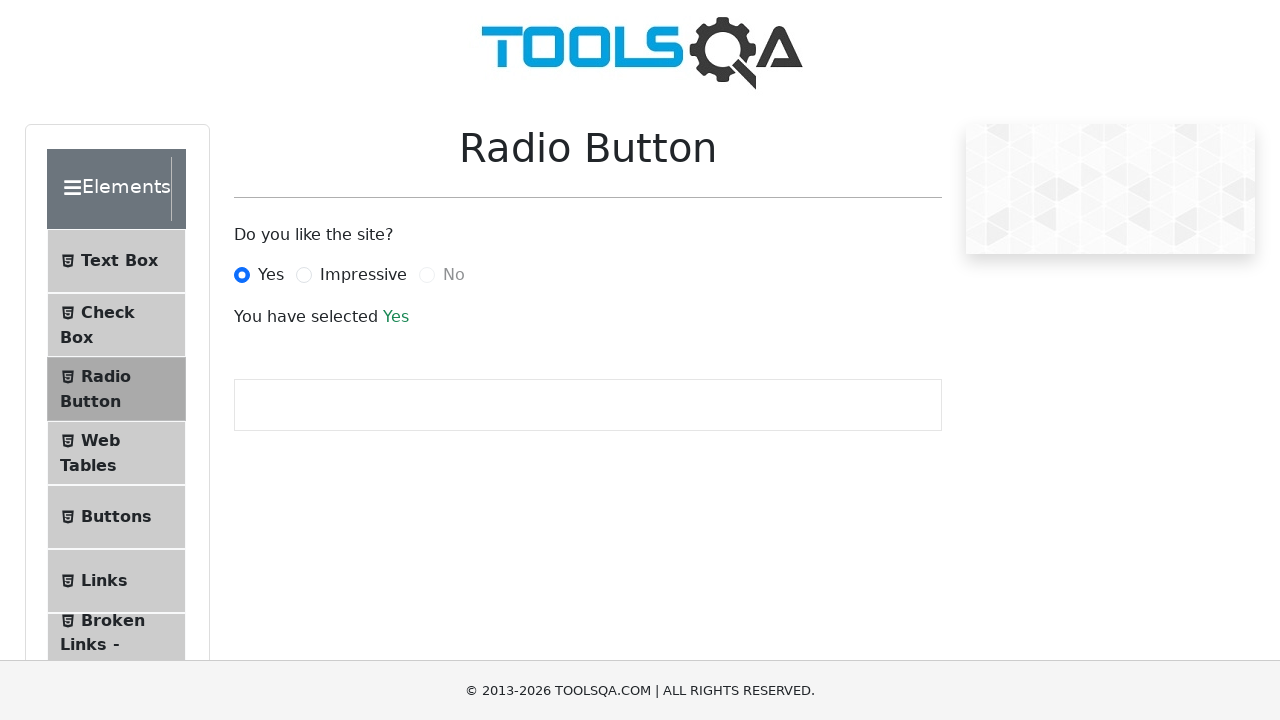

Waited 500ms for radio button click action to complete
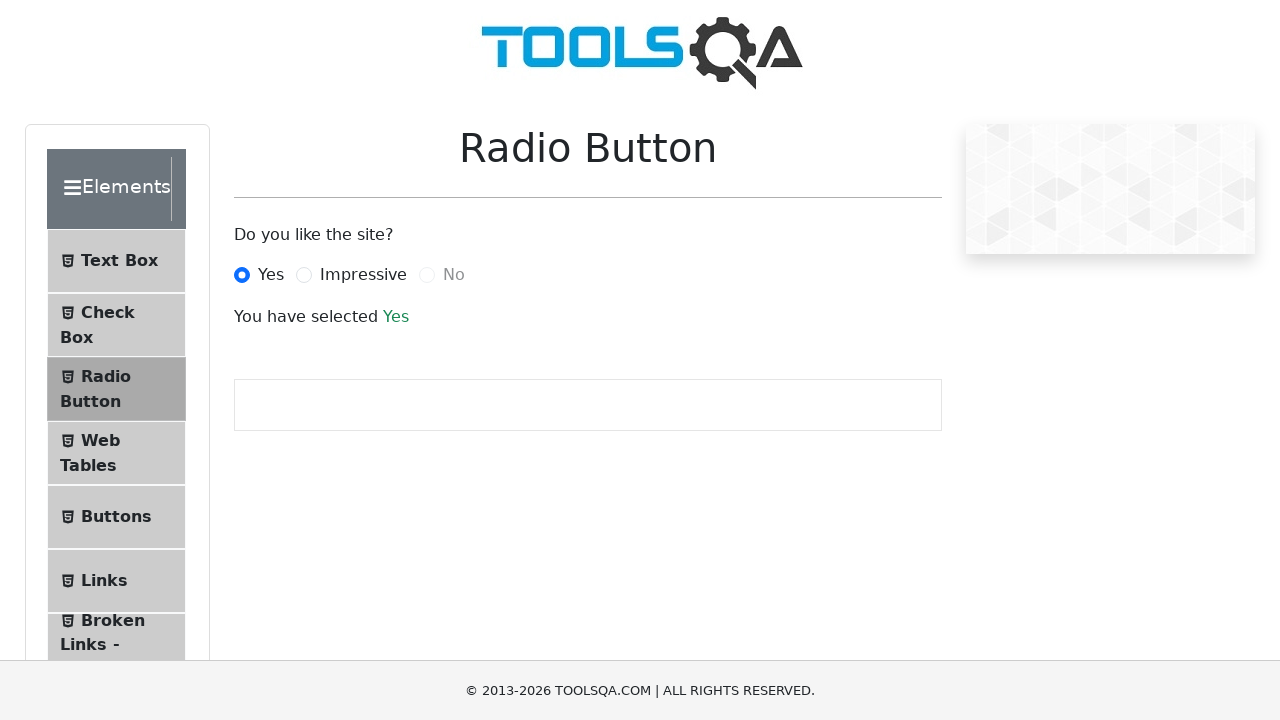

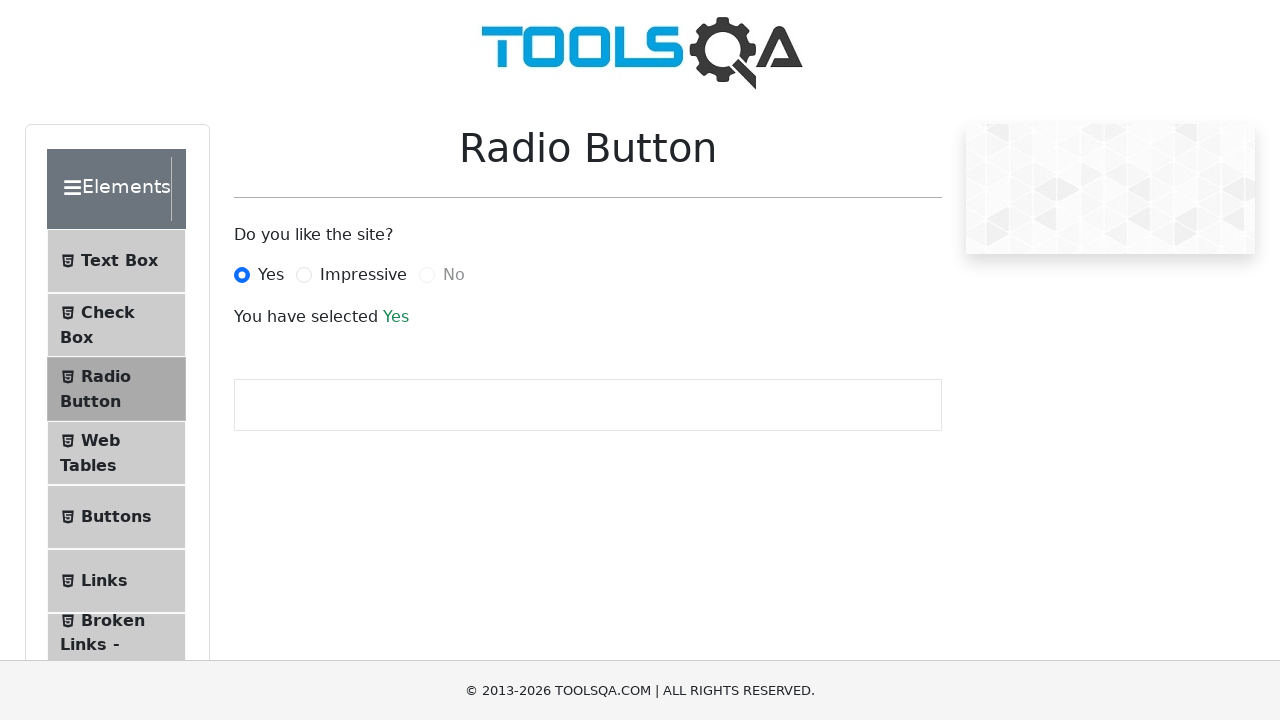